Tests clicking the MSDS button for Ice Melt Plus product which opens a PDF in a new popup

Starting URL: https://www.andreandson.com/ice-melts

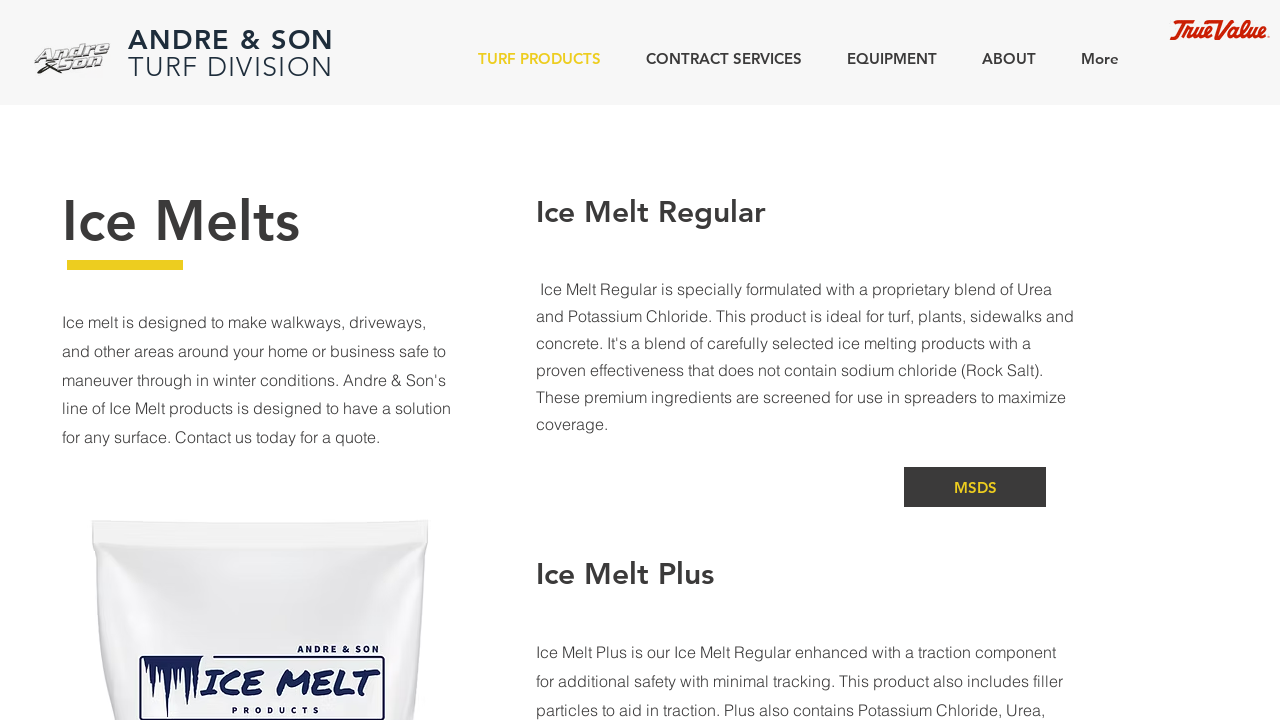

Waited for page to load
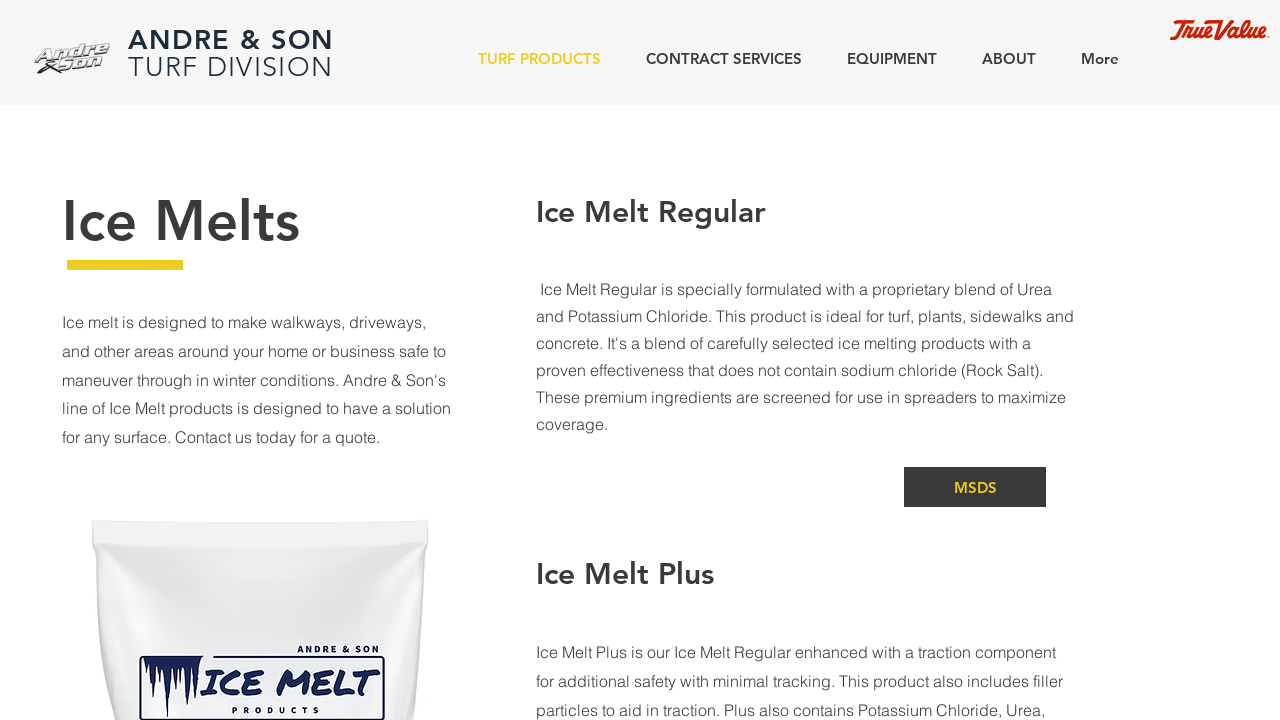

Clicked on Ice Melts text at (181, 221) on internal:text="Ice Melts"s
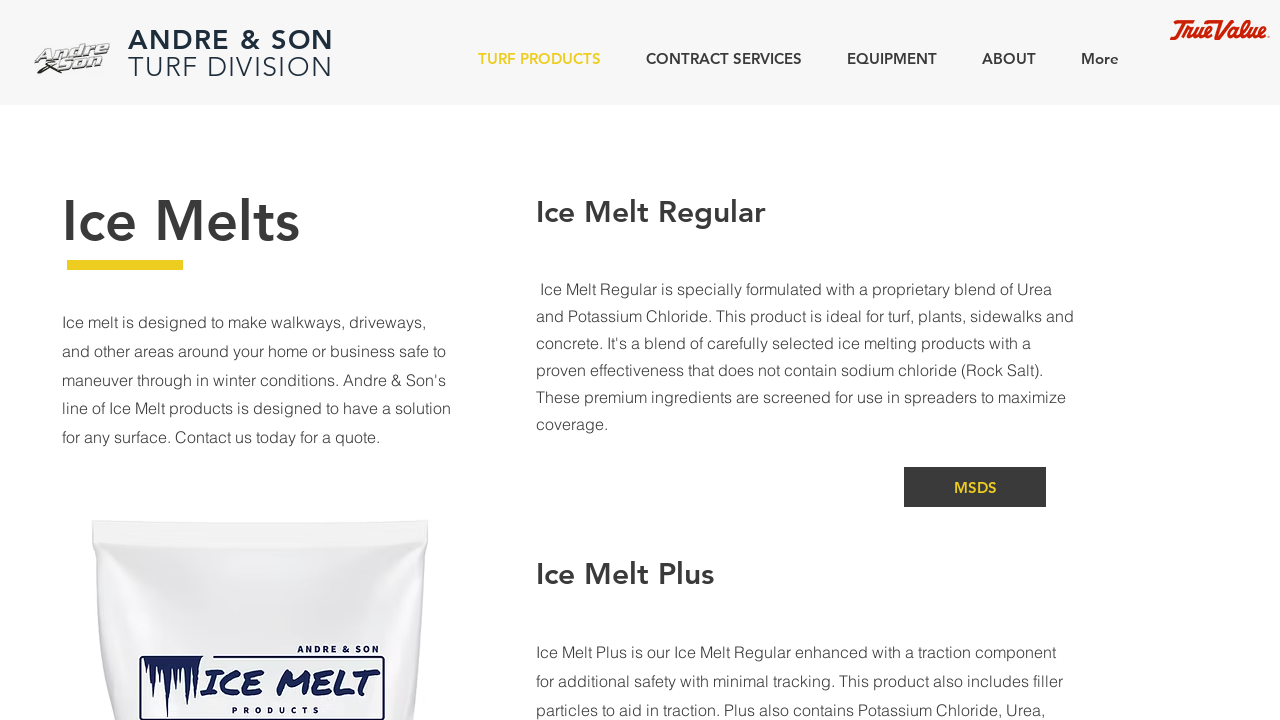

Clicked on Ice Melt Plus section at (625, 574) on internal:text="Ice Melt Plus"s
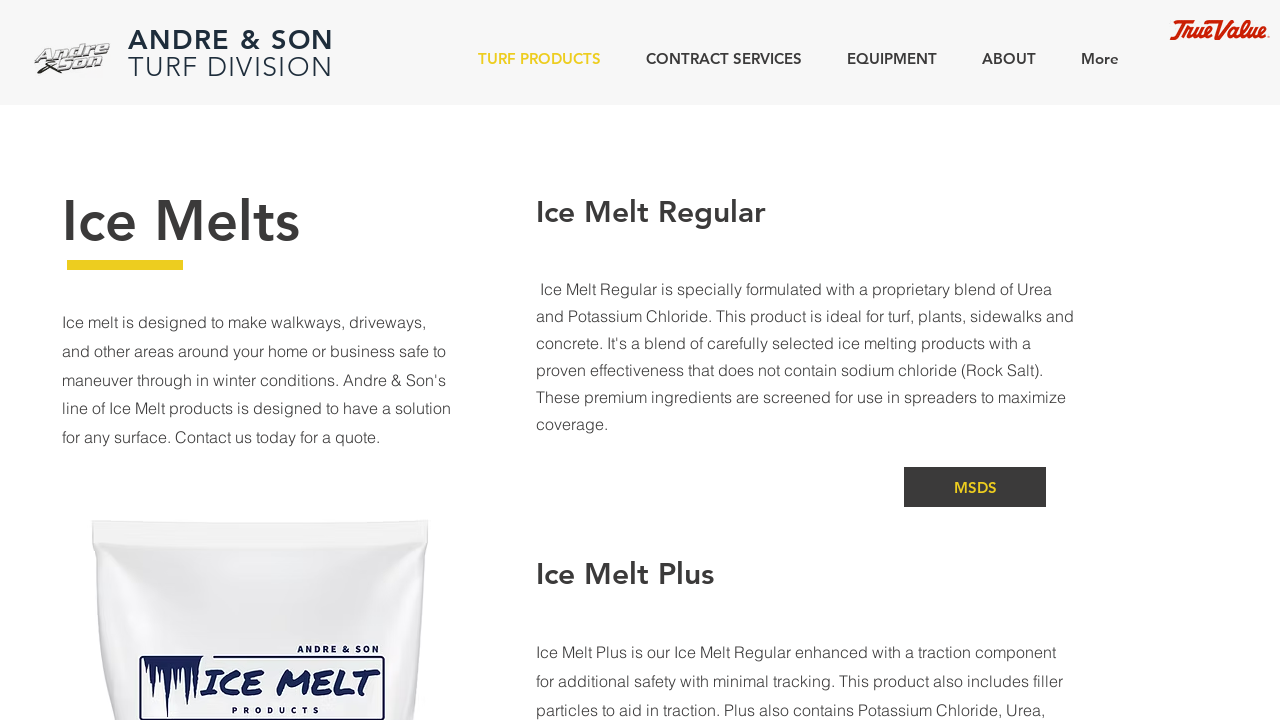

Clicked on Ice Melt Plus paragraph at (796, 595) on internal:text="Ice Melt Plus is our Ice Melt"i
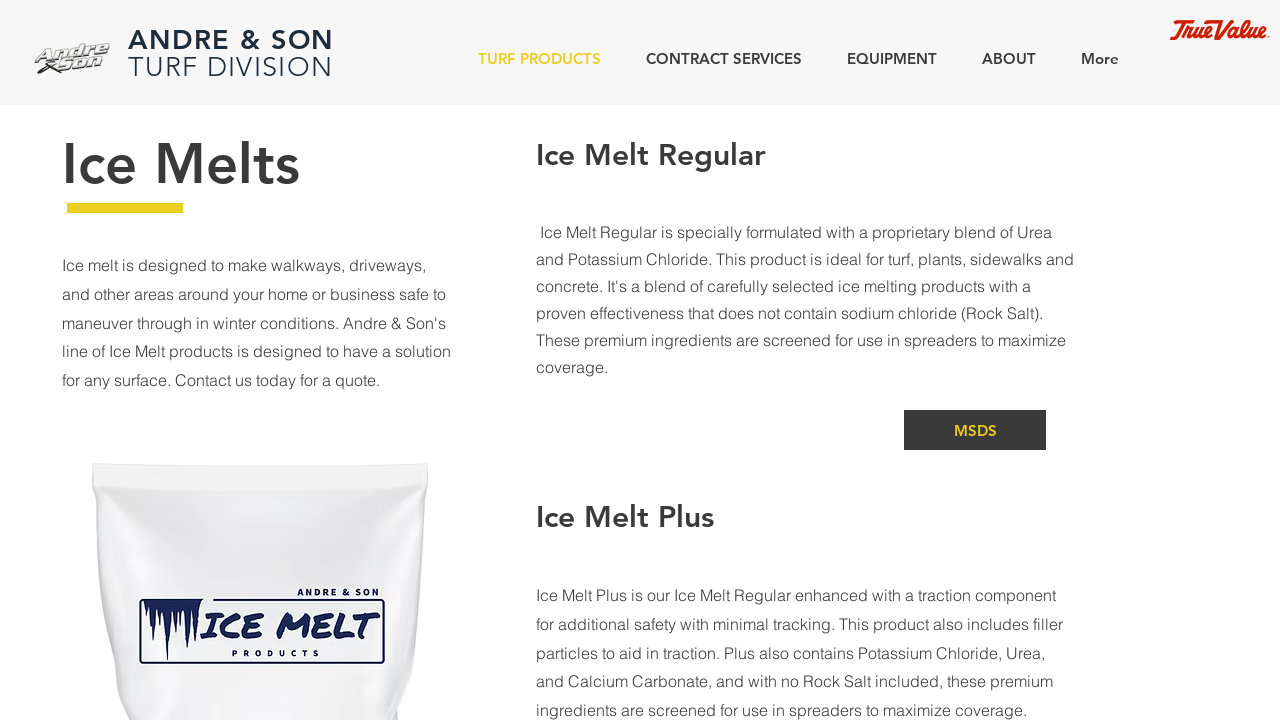

Clicked Ice Melt Plus MSDS button to open PDF in popup at (975, 361) on #comp-kym0q5gu__item-kes5qvaj >> internal:testid=[data-testid="linkElement"s]
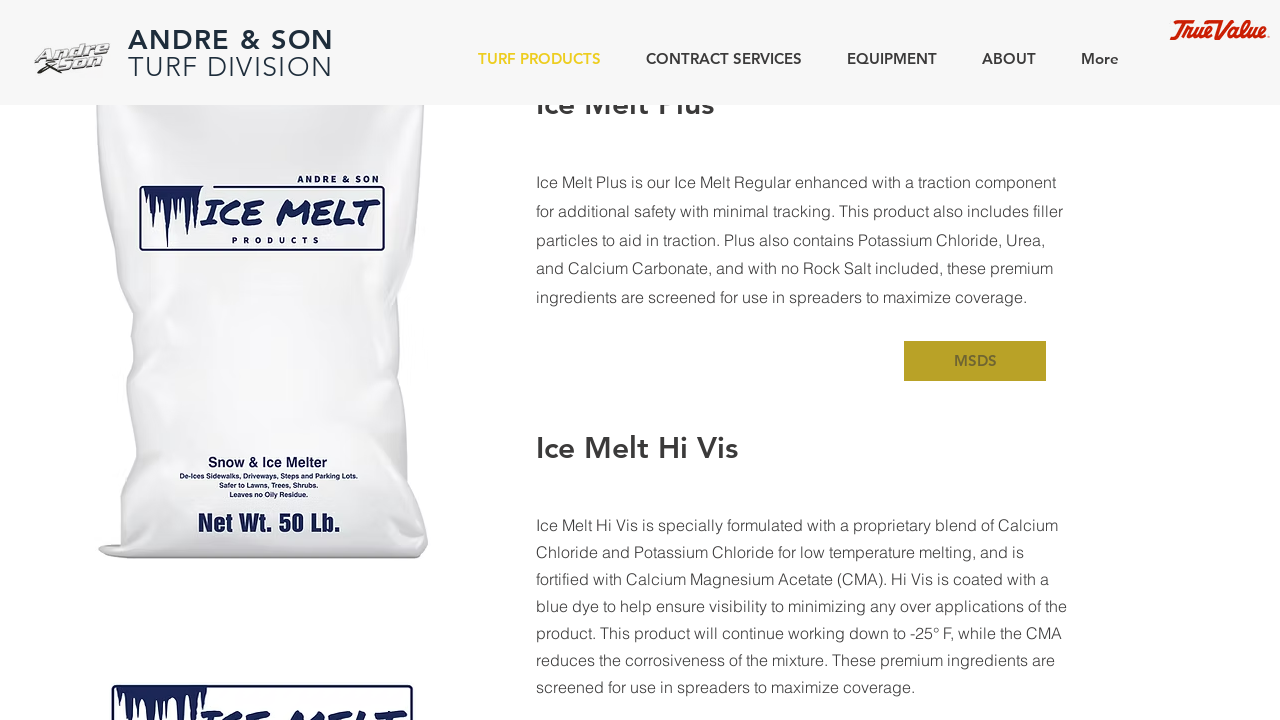

PDF popup opened successfully
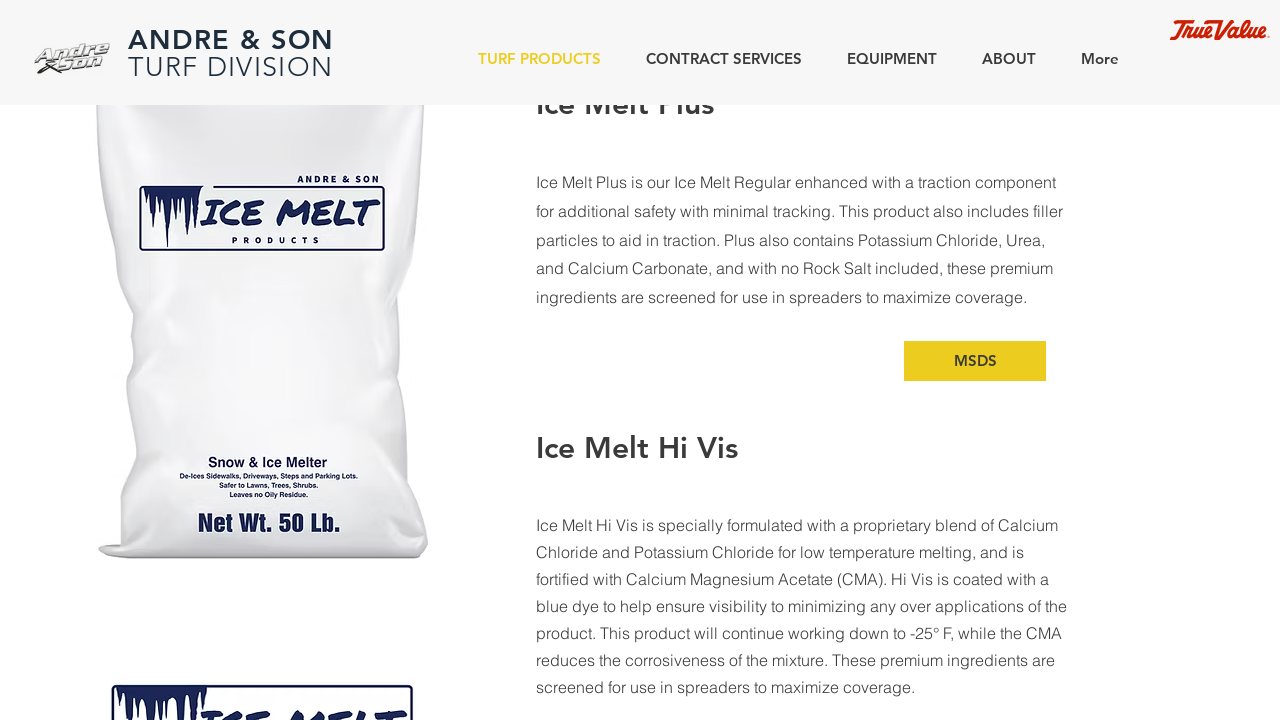

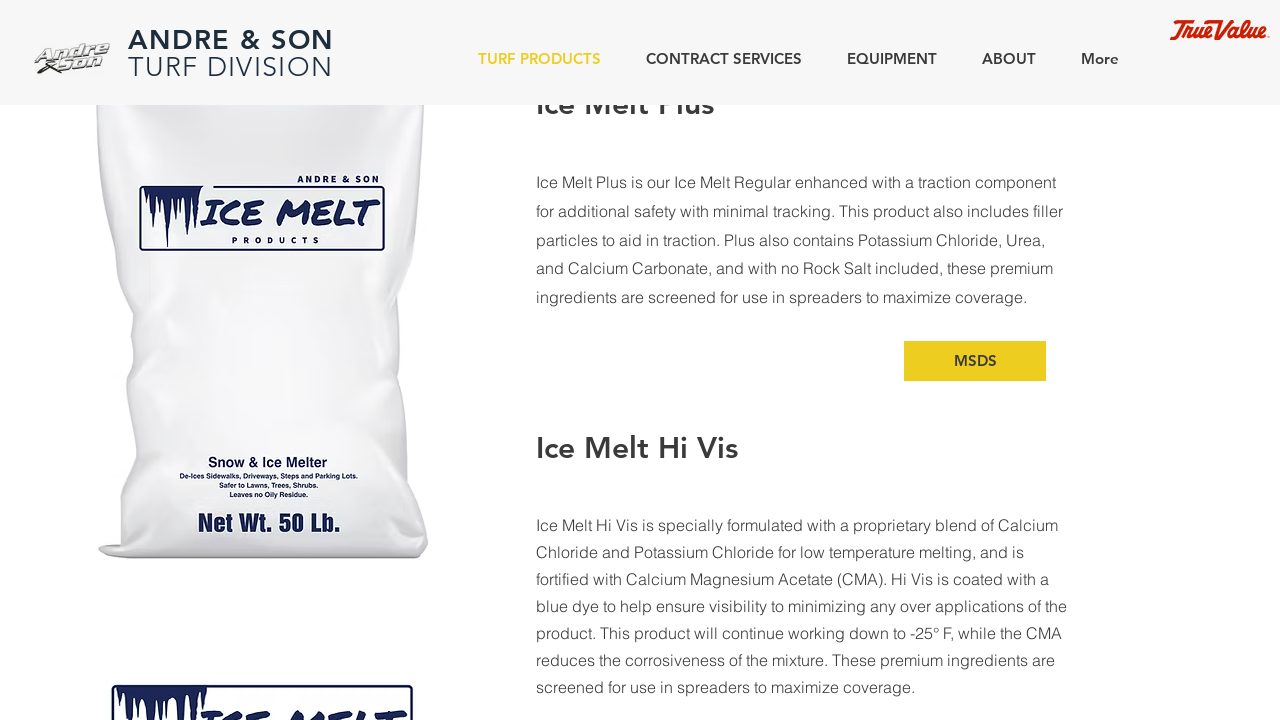